Clicks on the web form link using xpath selector and verifies navigation to the form page

Starting URL: https://bonigarcia.dev/selenium-webdriver-java/

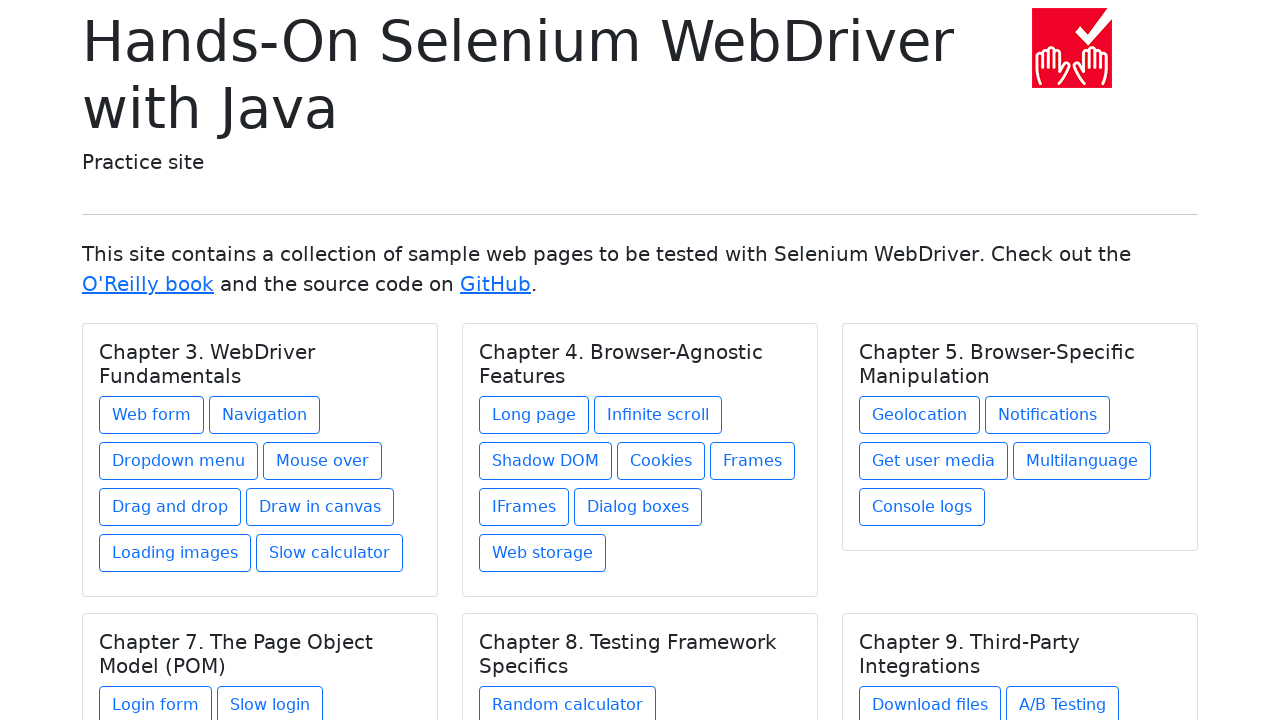

Clicked on web form link using xpath selector at (152, 415) on xpath=//a[@href='web-form.html']
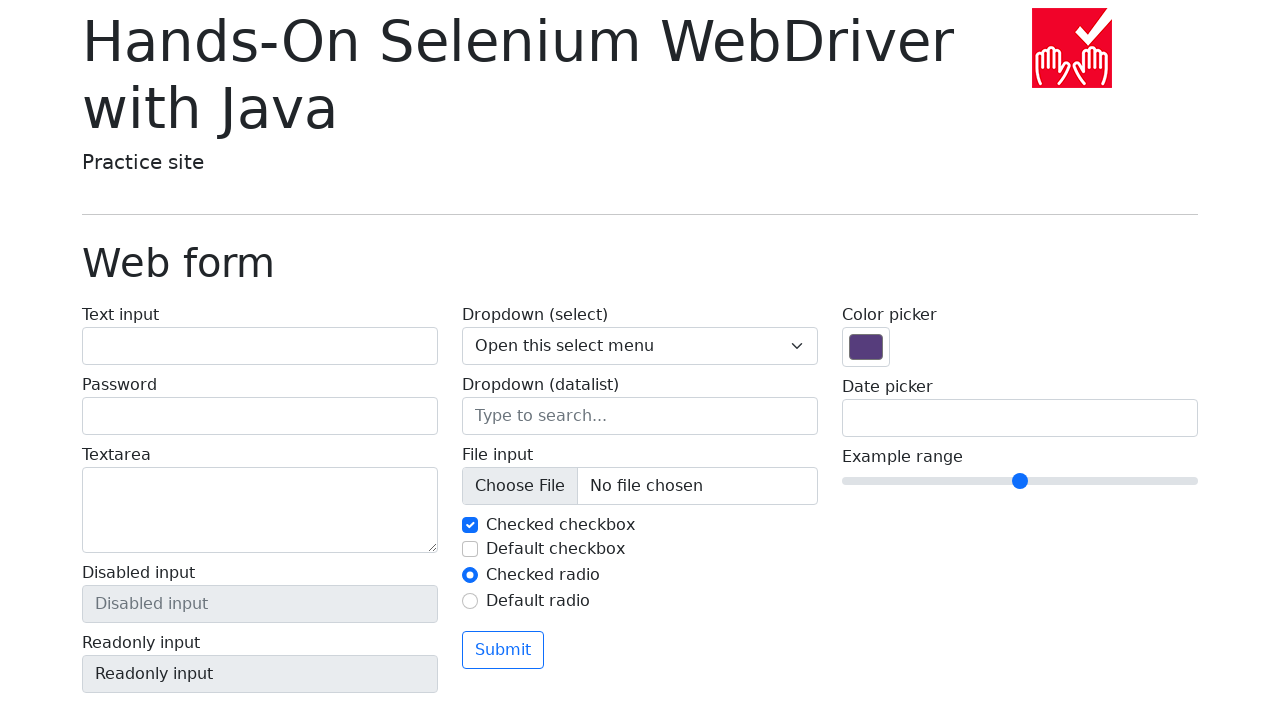

Verified navigation to web form page at https://bonigarcia.dev/selenium-webdriver-java/web-form.html
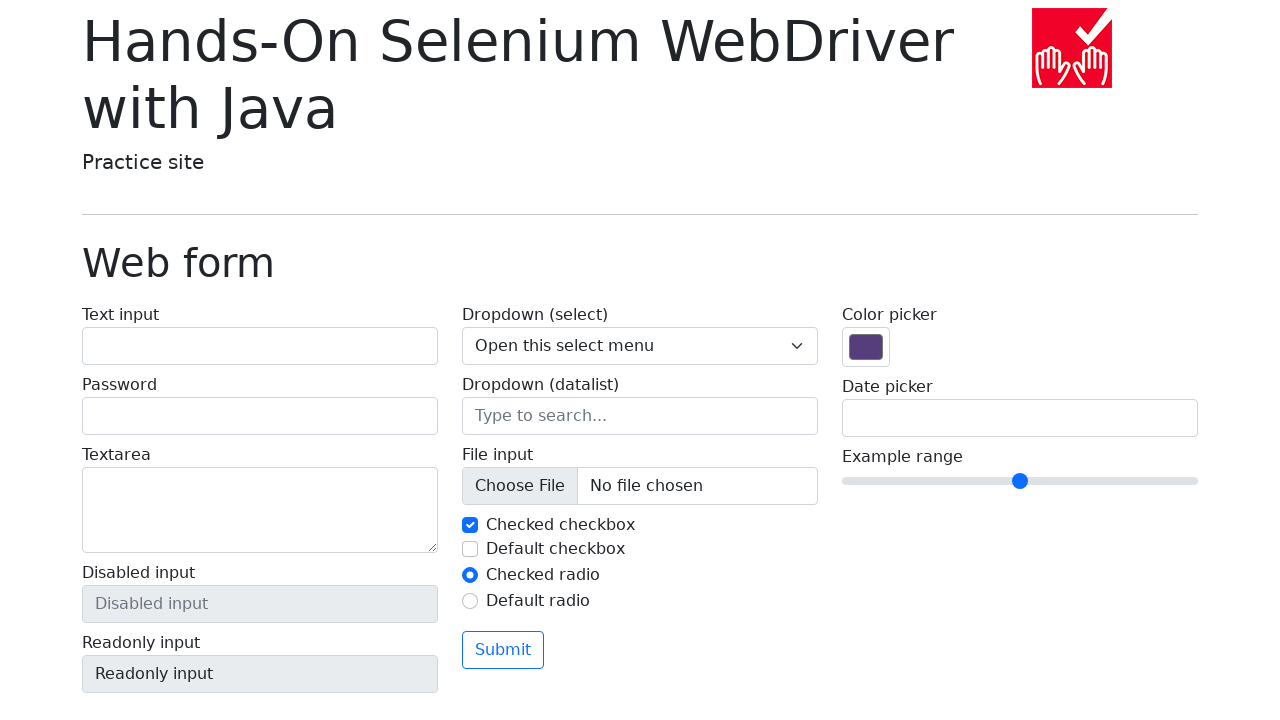

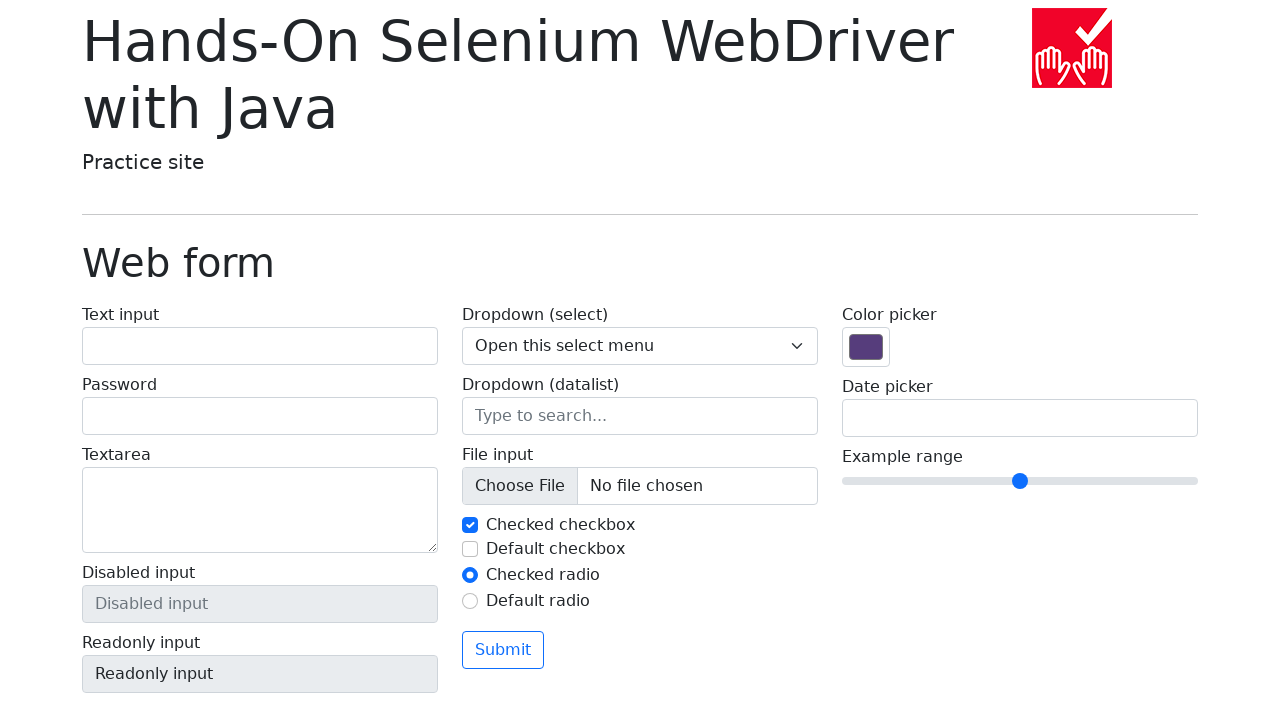